Adds a product to cart on BStackDemo and verifies the cart (logout not implemented in code)

Starting URL: https://www.bstackdemo.com

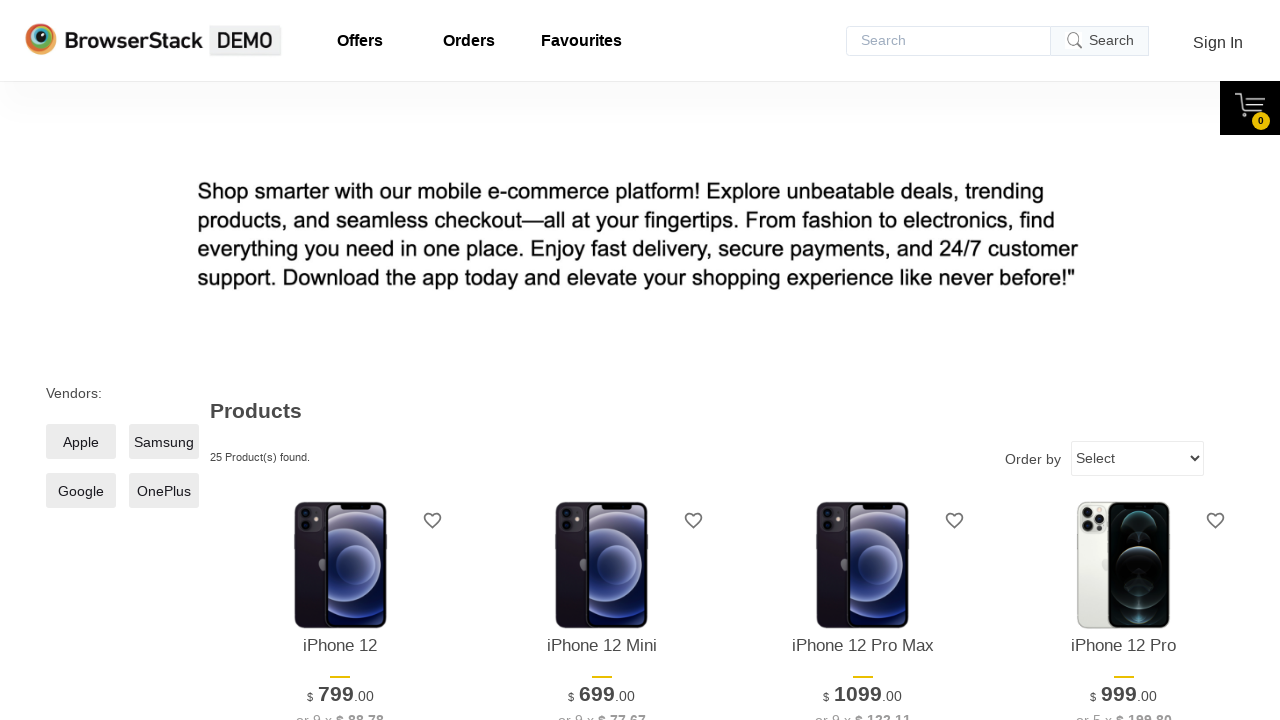

Waited for first product to be visible
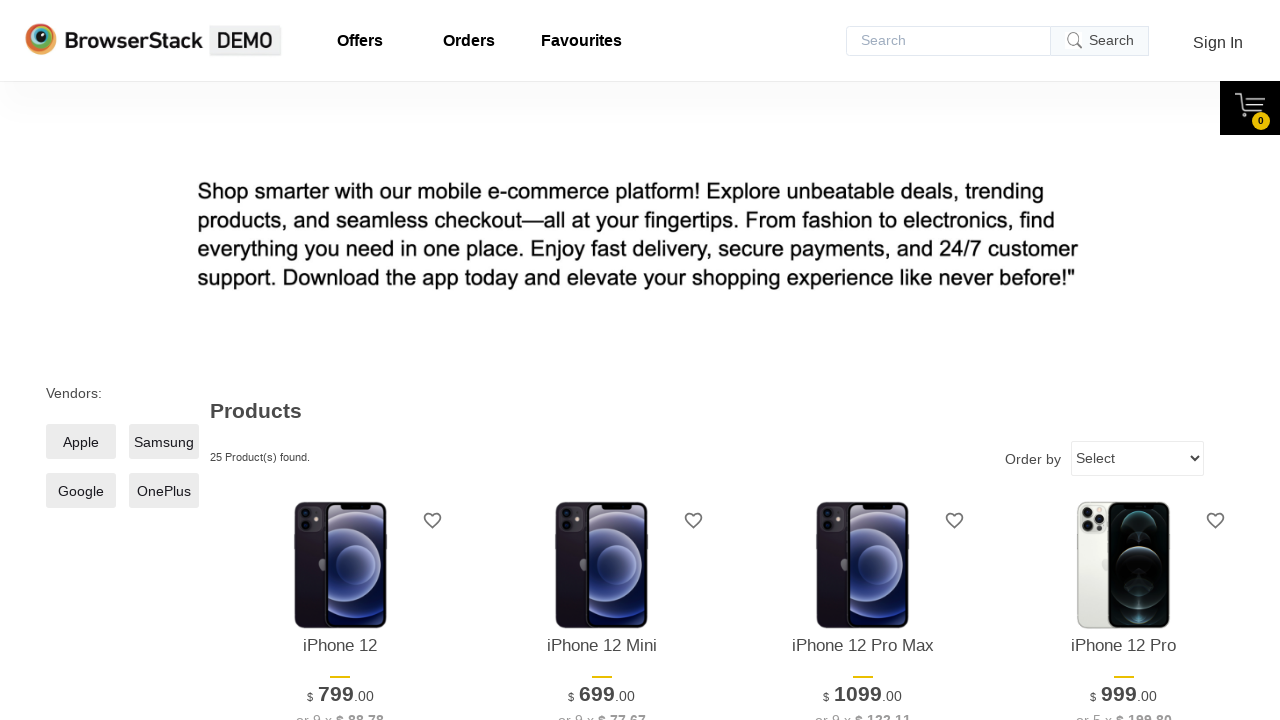

Retrieved first product text content
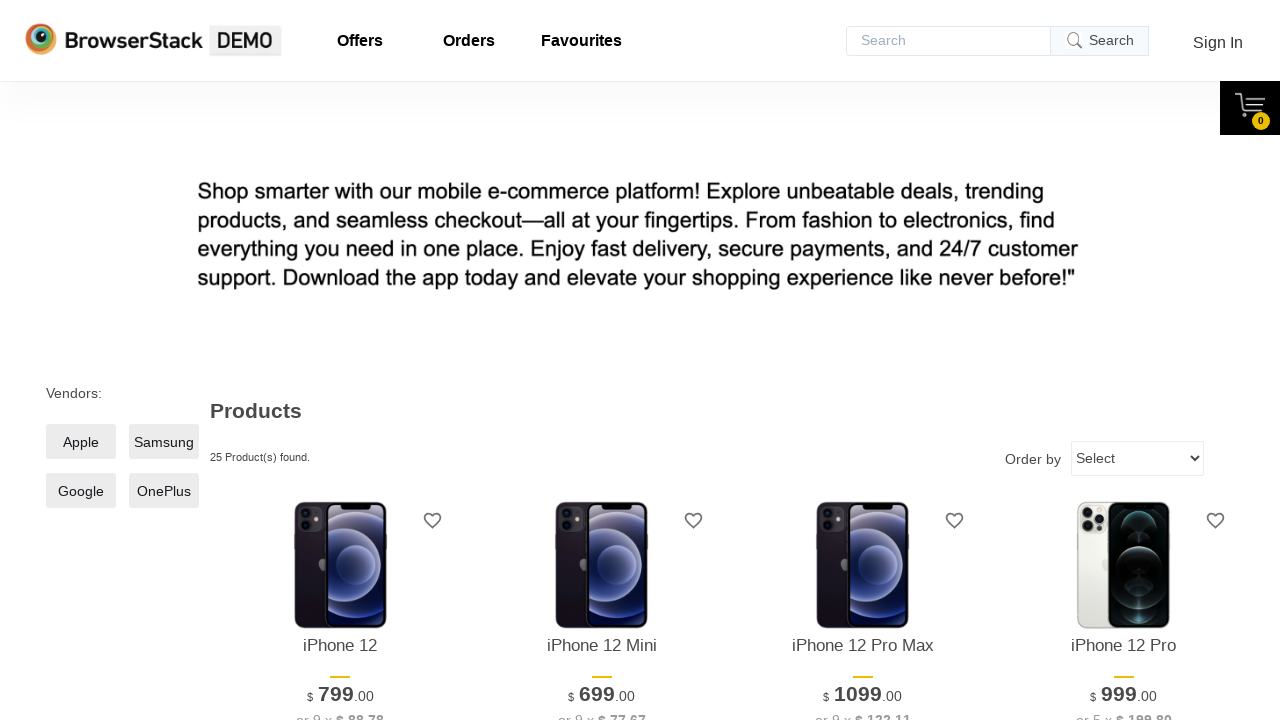

Clicked add to cart button for first product at (340, 361) on xpath=//*[@id='1']/div[4]
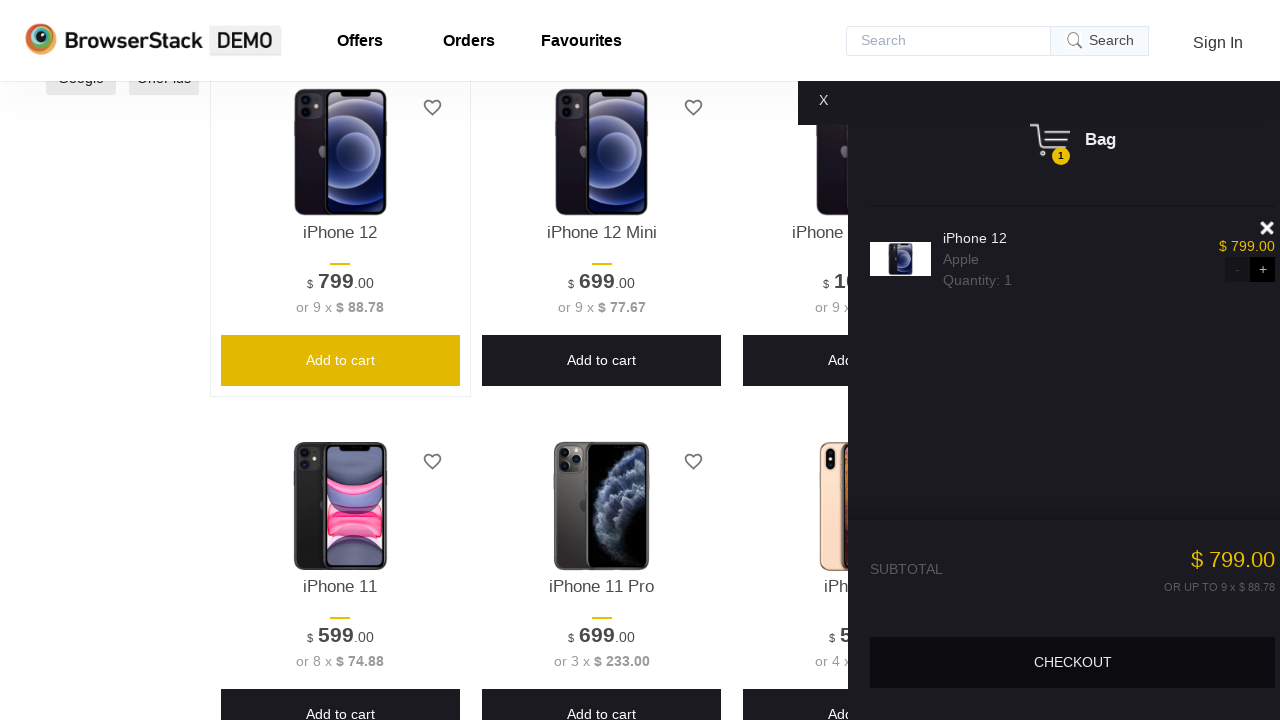

Waited for cart content to be displayed
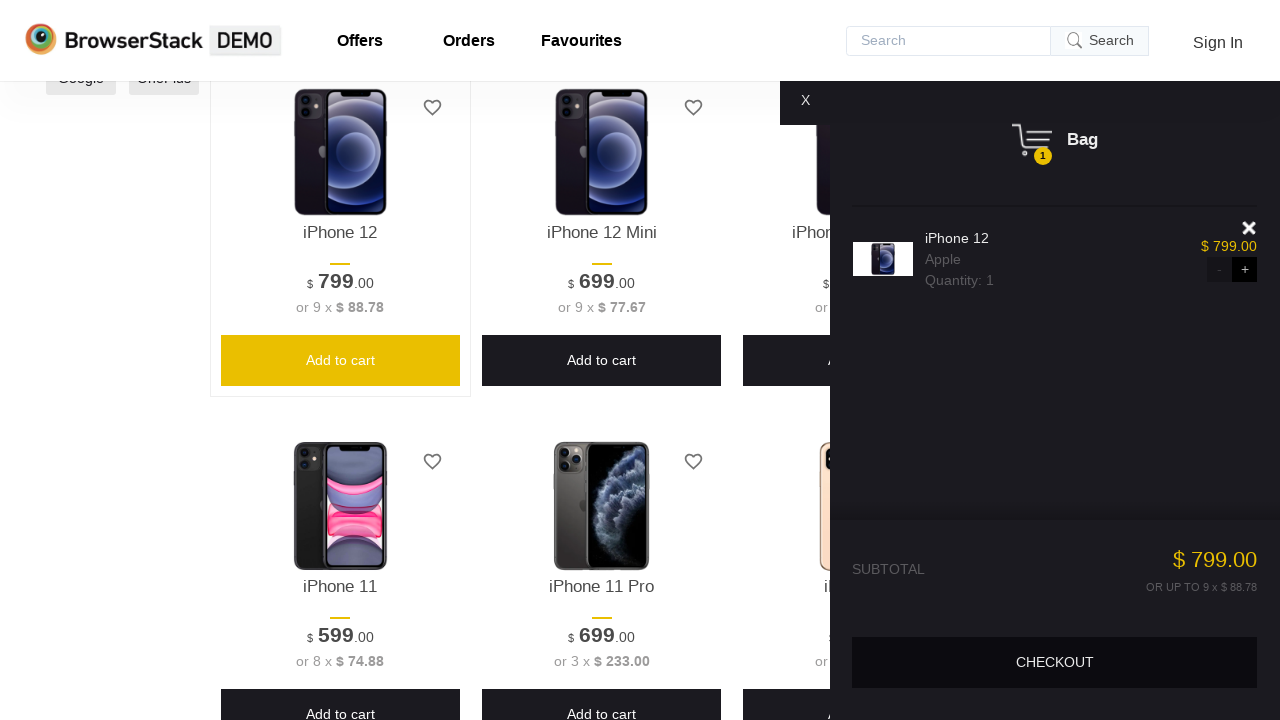

Retrieved cart product text content
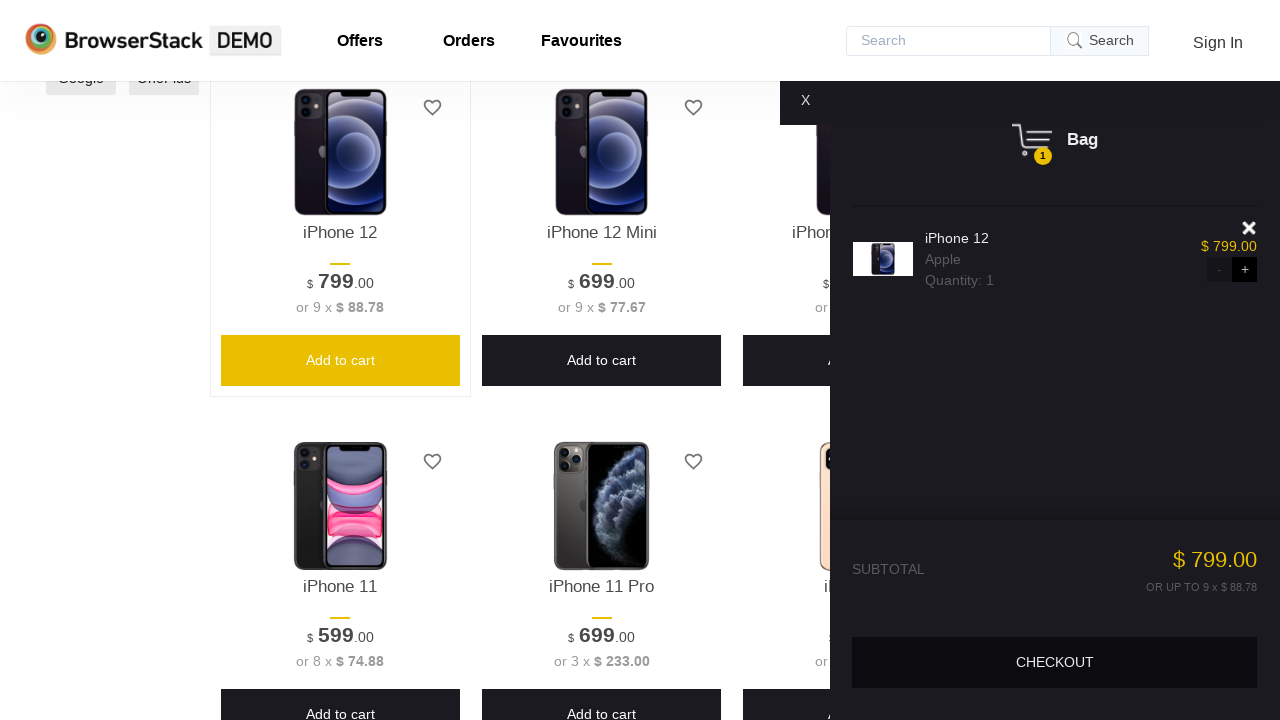

Verified that product in cart matches the added product
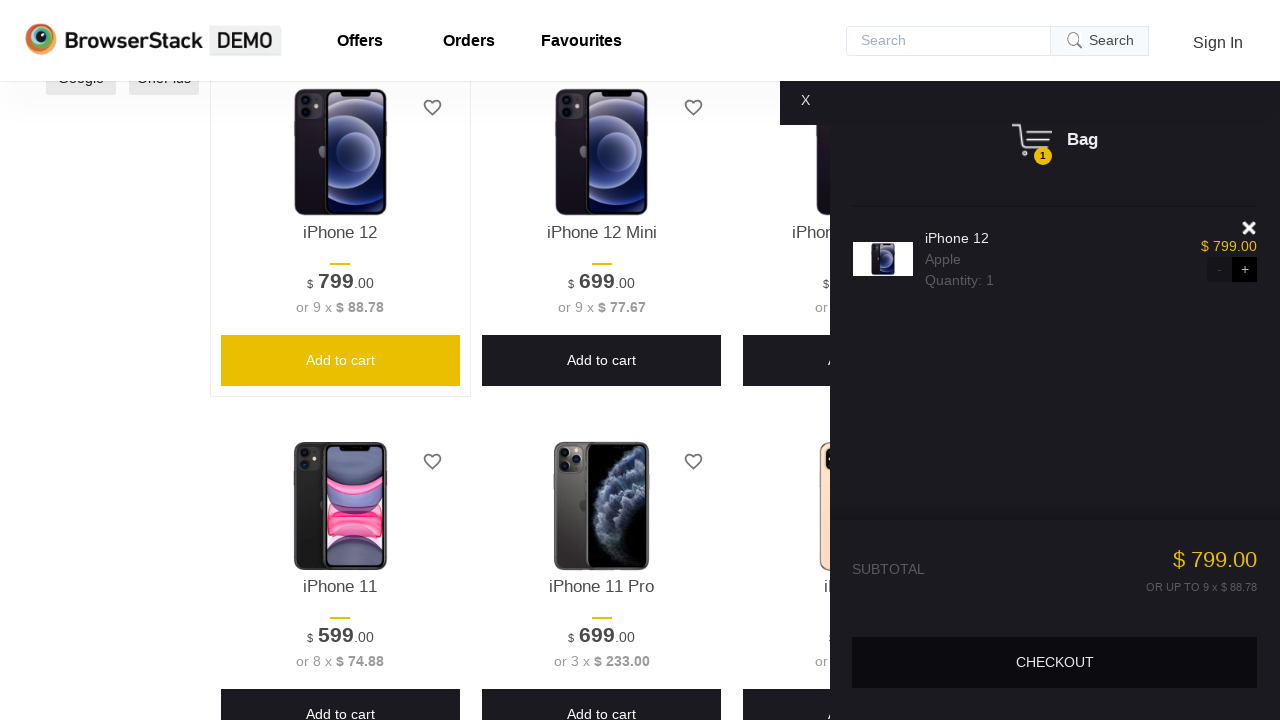

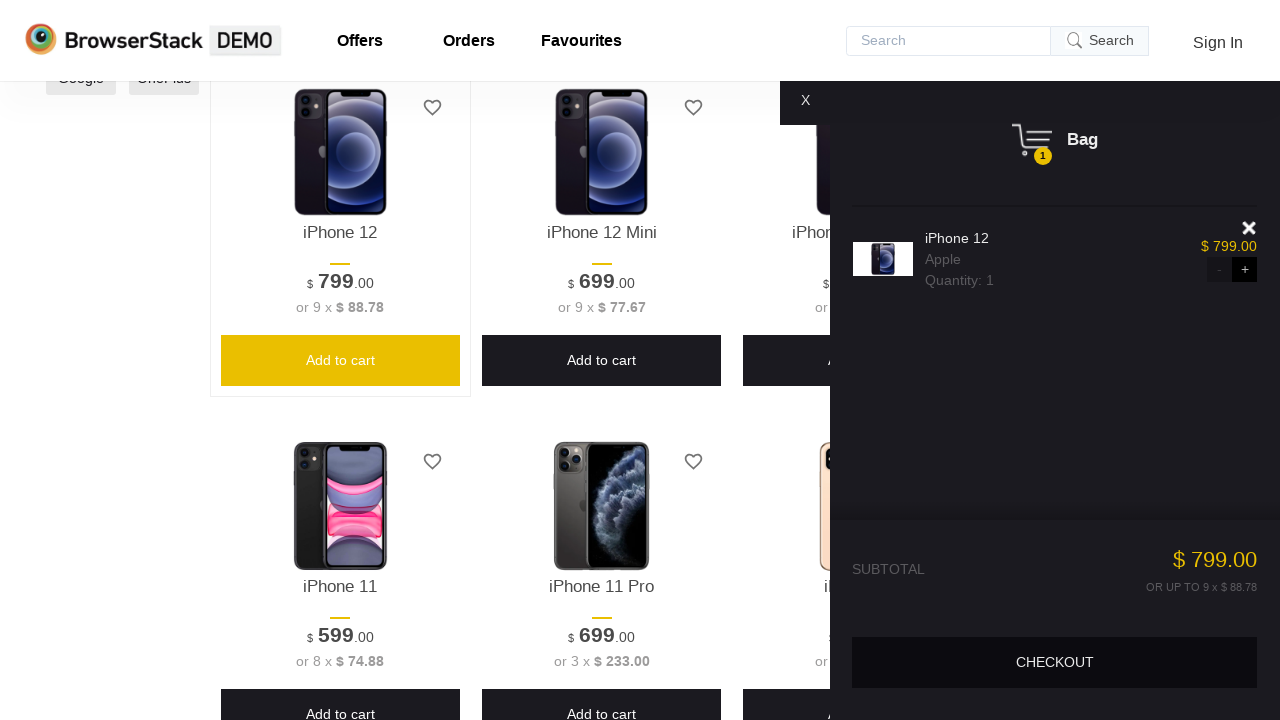